Tests user registration form by navigating to the register page, filling in username, first name, last name, password and confirm password fields, then submitting the form.

Starting URL: https://buggy.justtestit.org/

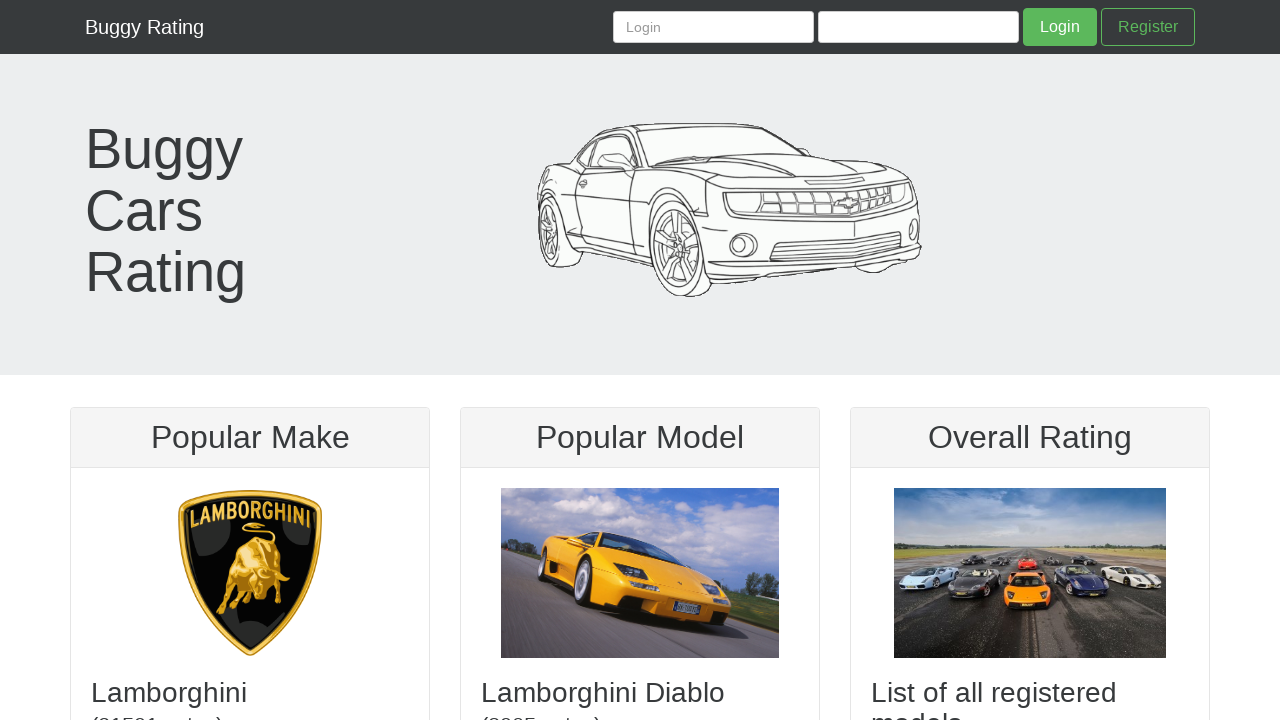

Clicked Register link at (1148, 27) on text=Register
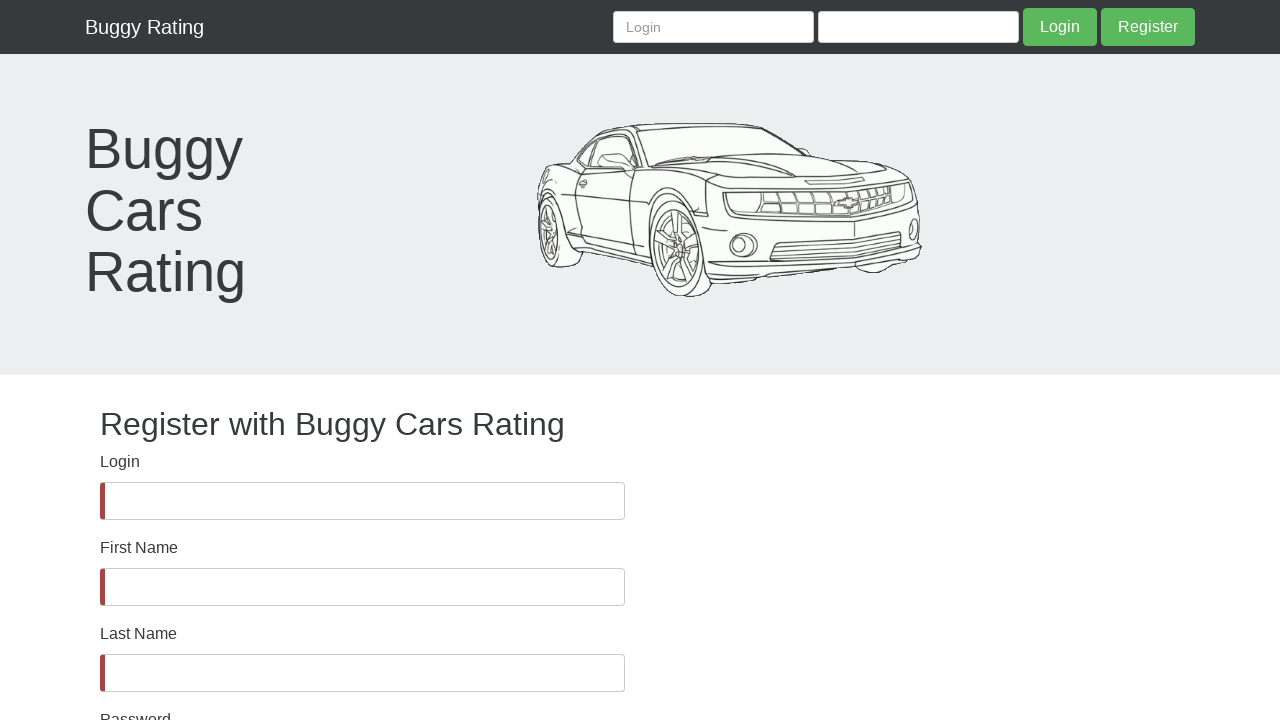

Filled username field with 'testuser8472' on #username
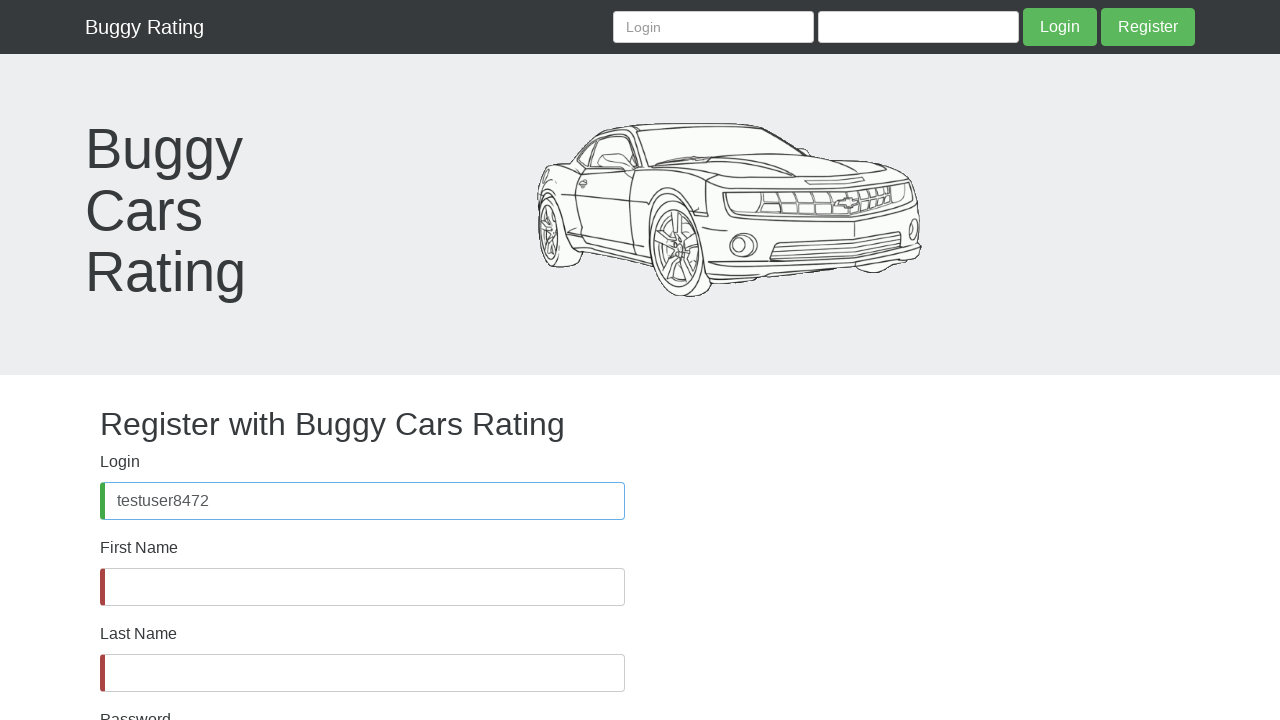

Filled first name field with 'John' on #firstName
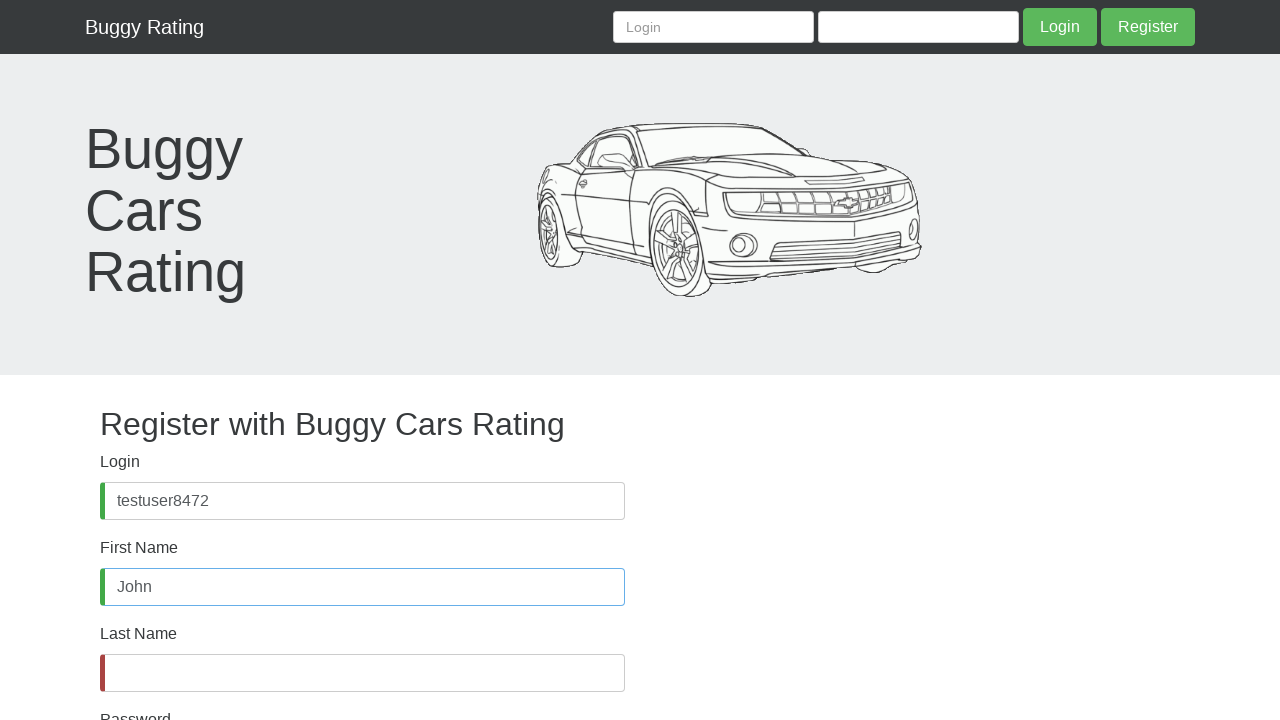

Filled last name field with 'Smith' on #lastName
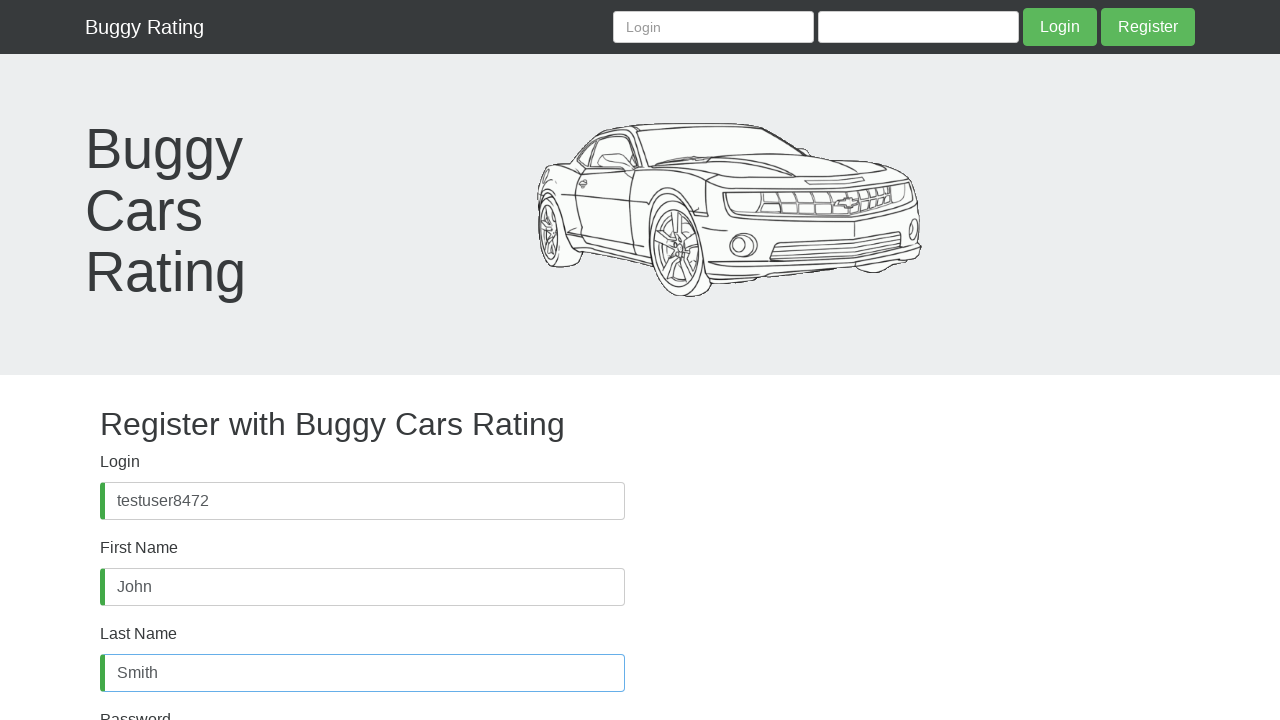

Filled password field with 'SecurePass123*' on #password
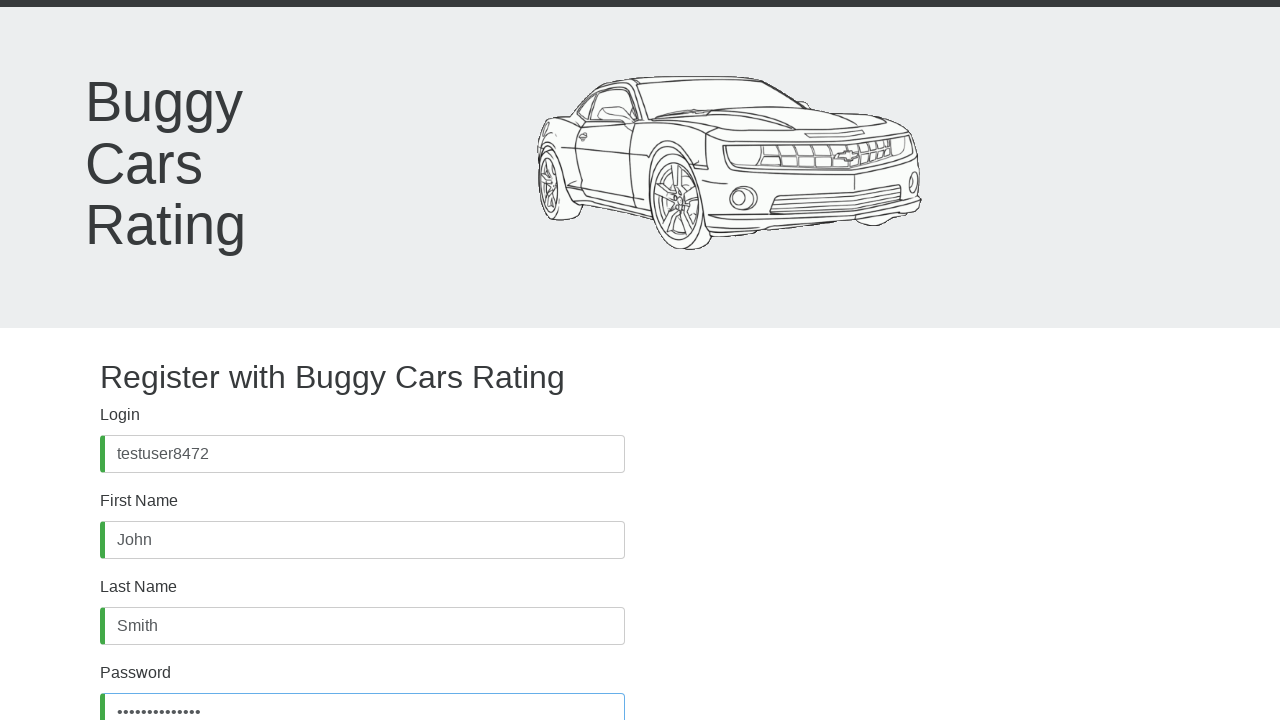

Filled confirm password field with 'SecurePass123*' on #confirmPassword
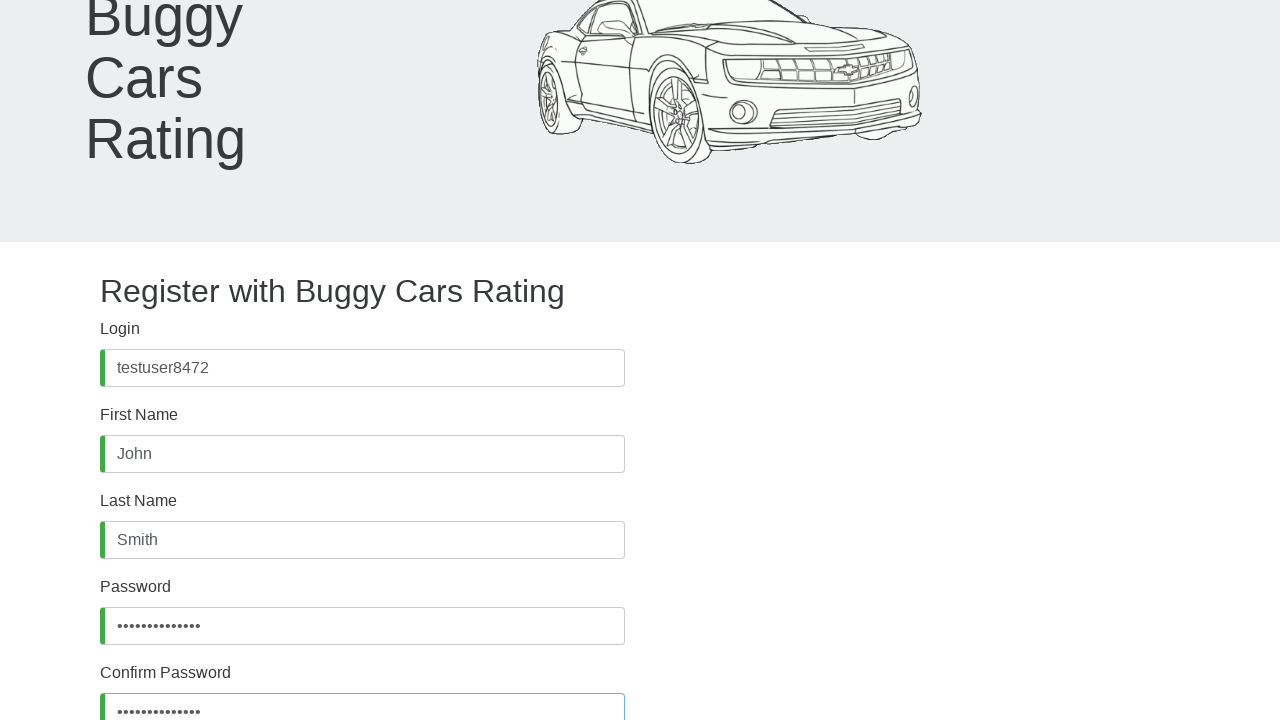

Clicked register/submit button to complete user registration at (147, 628) on .btn-default
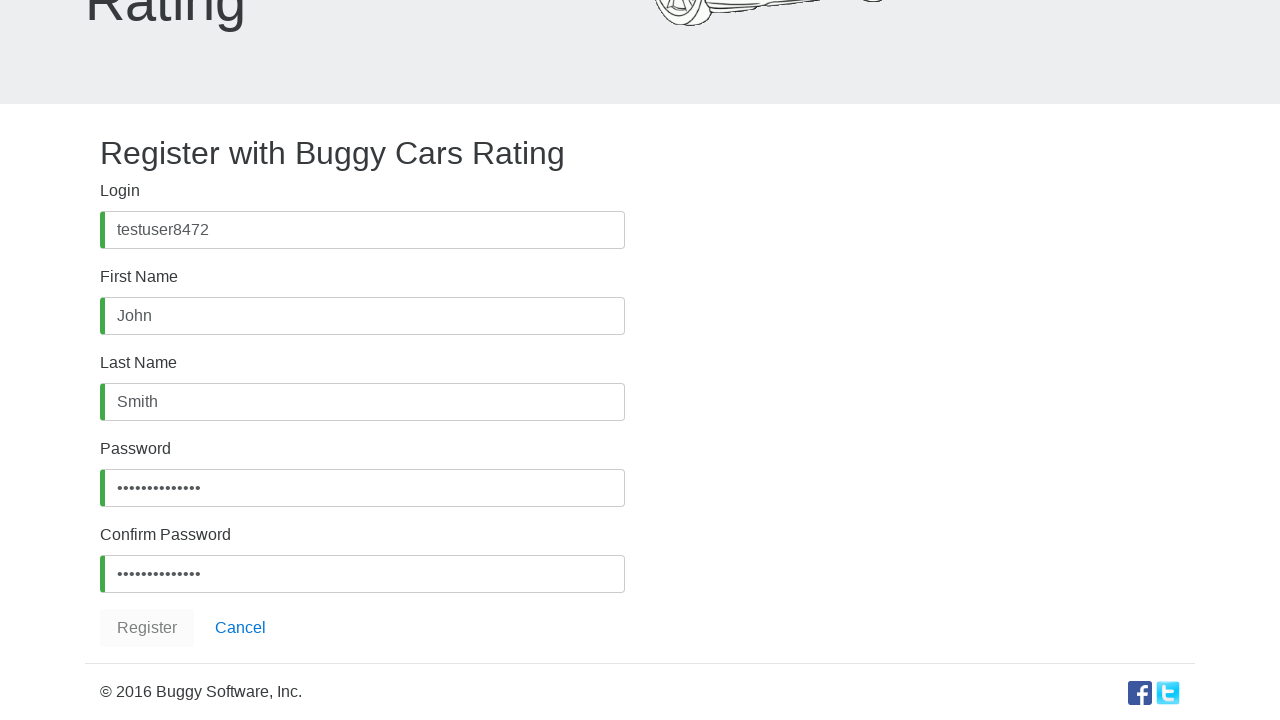

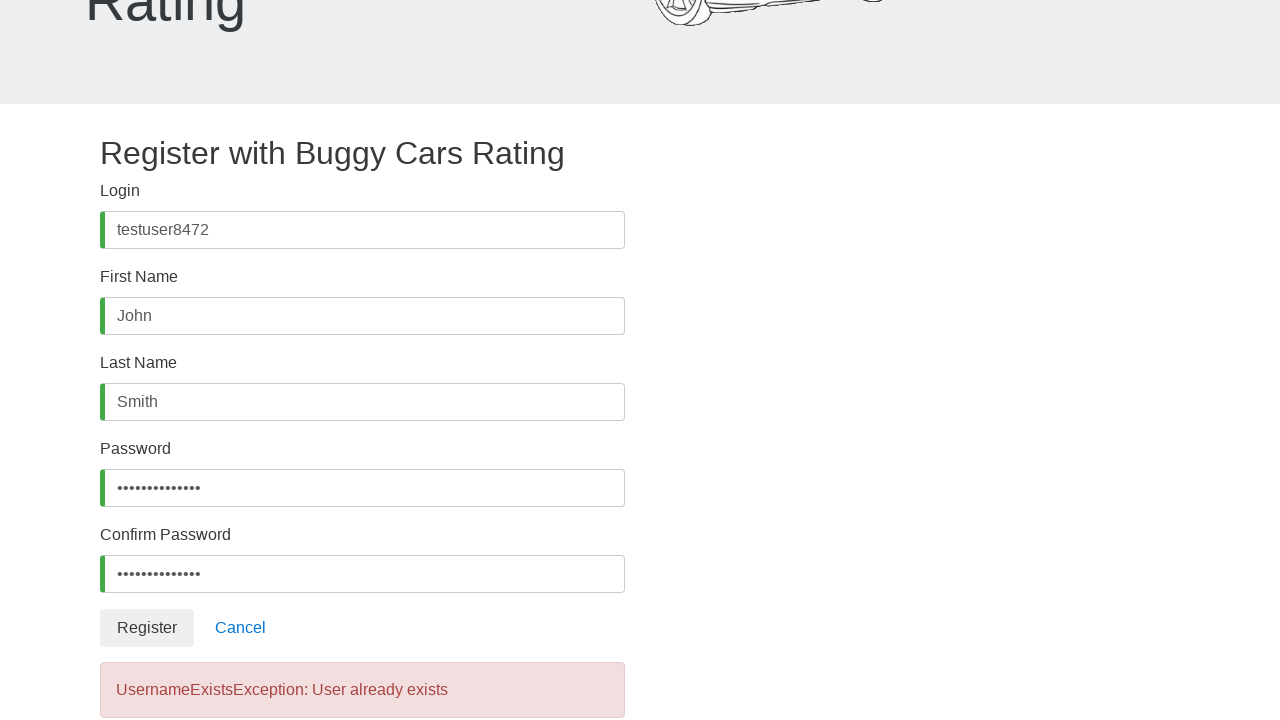